Tests drag and drop functionality by dragging a football element to two different drop zones and verifying the drops were successful

Starting URL: https://v1.training-support.net/selenium/drag-drop

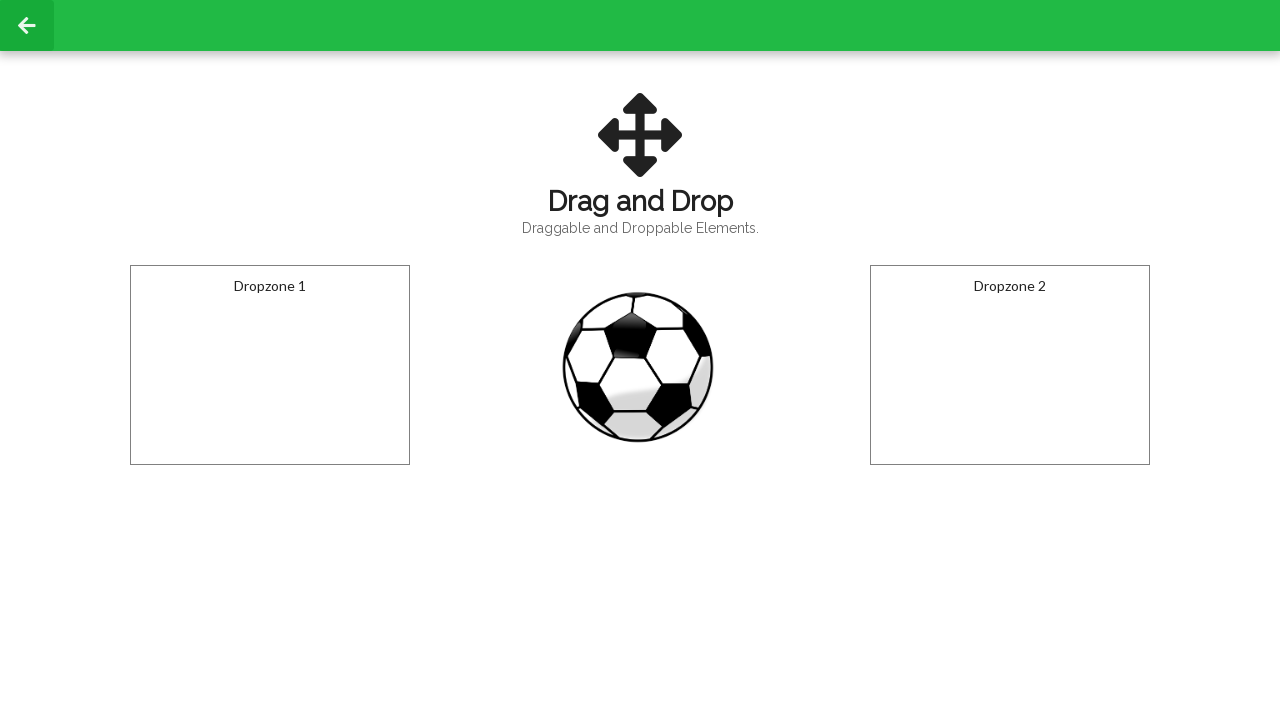

Located the football element with ID 'draggable'
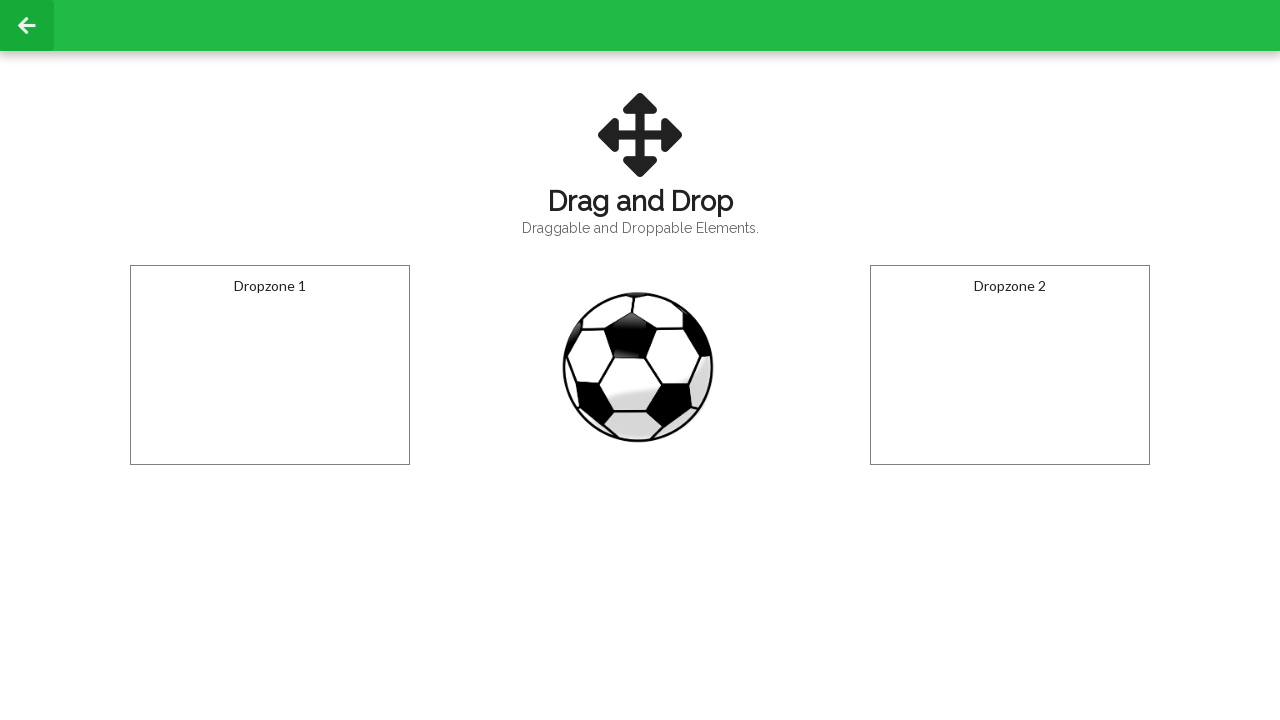

Located the first dropzone with ID 'droppable'
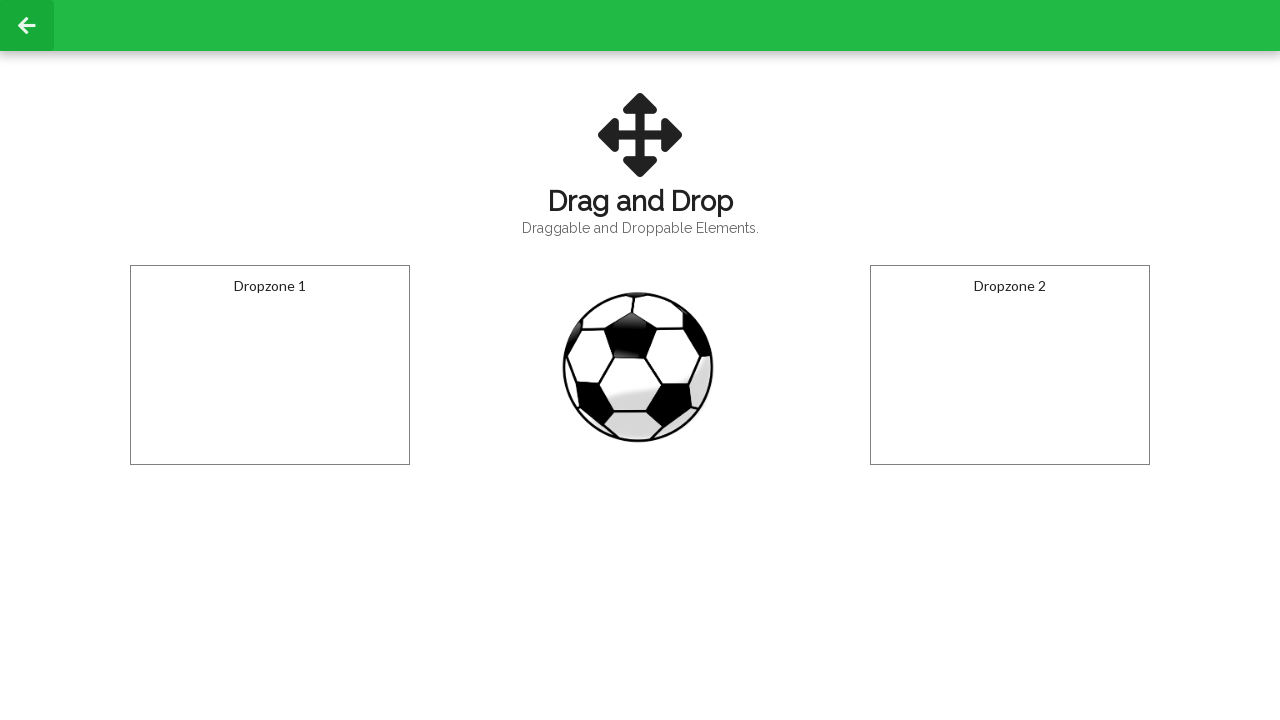

Dragged football element to the first dropzone at (270, 365)
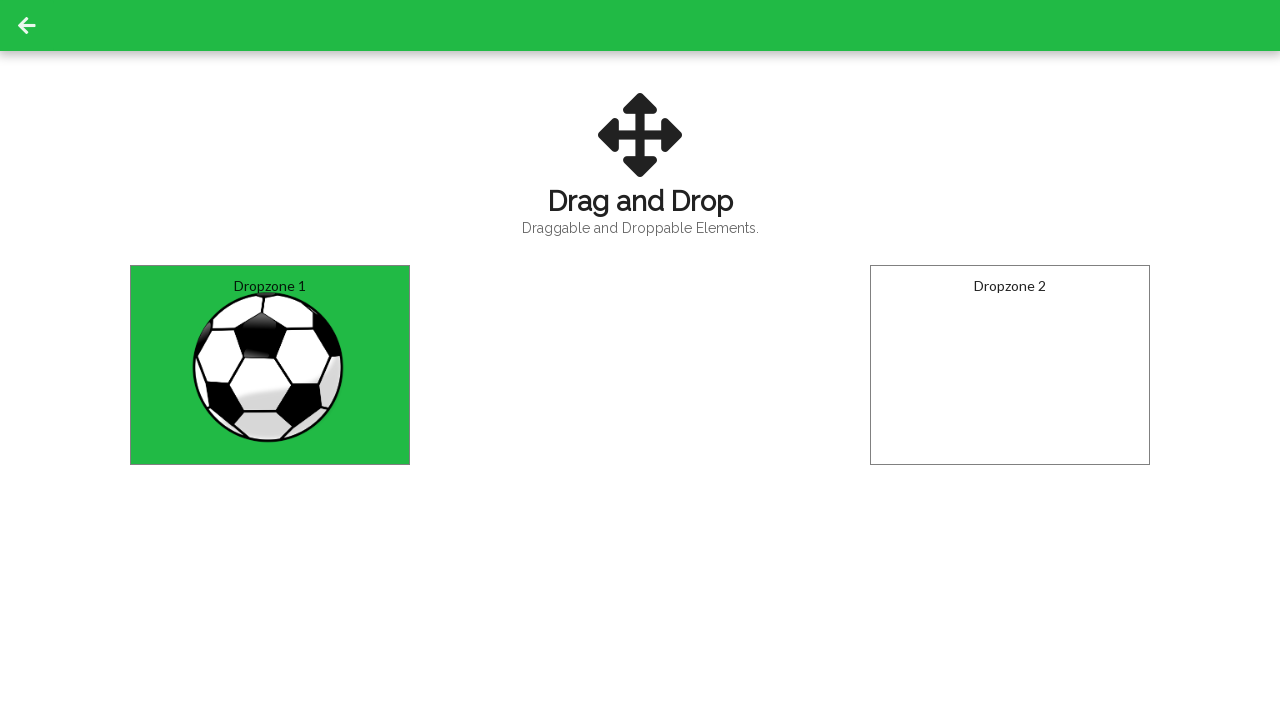

Verified successful drop in first dropzone - 'Dropped!' message appeared
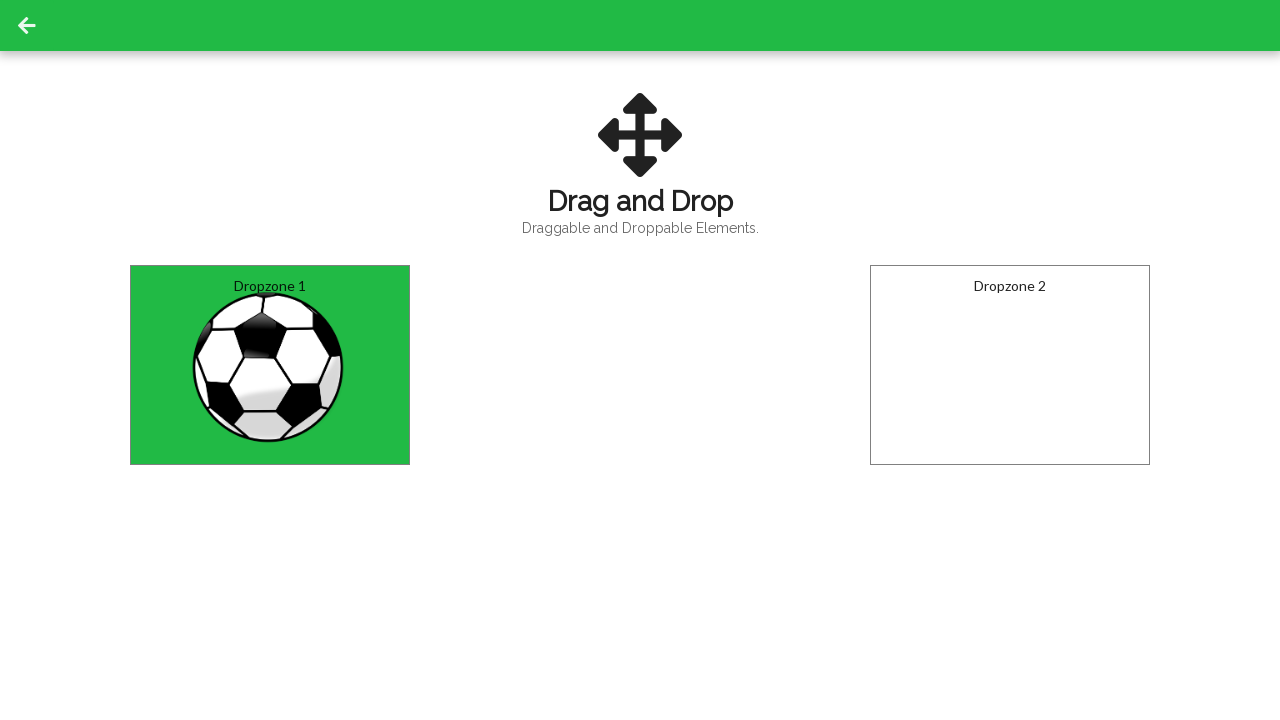

Located the second dropzone with ID 'dropzone2'
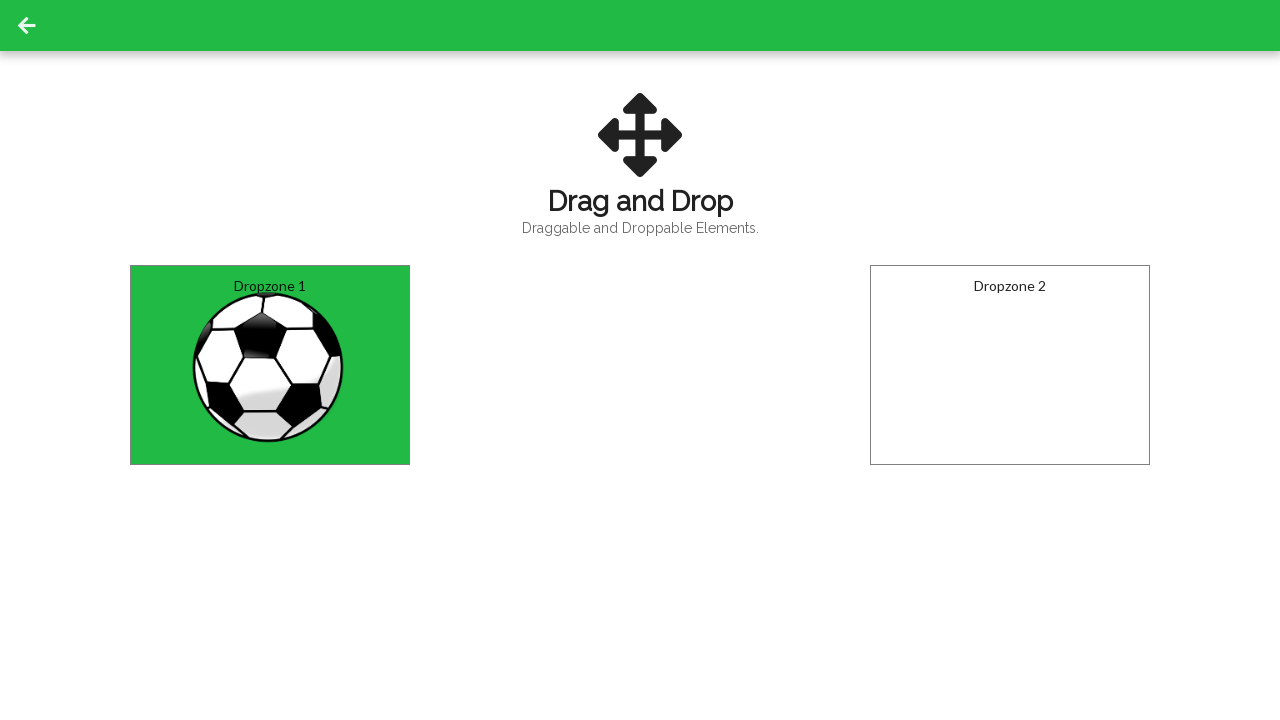

Dragged football element to the second dropzone at (1010, 365)
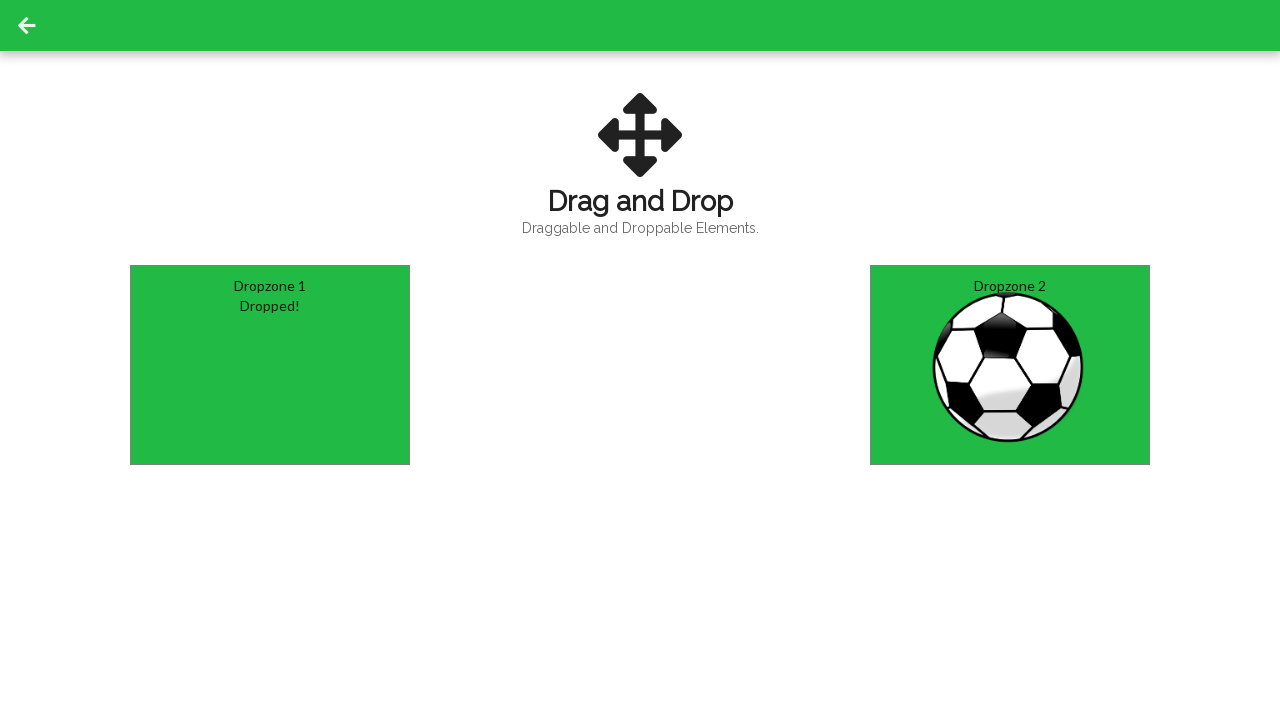

Verified successful drop in second dropzone - 'Dropped!' message appeared
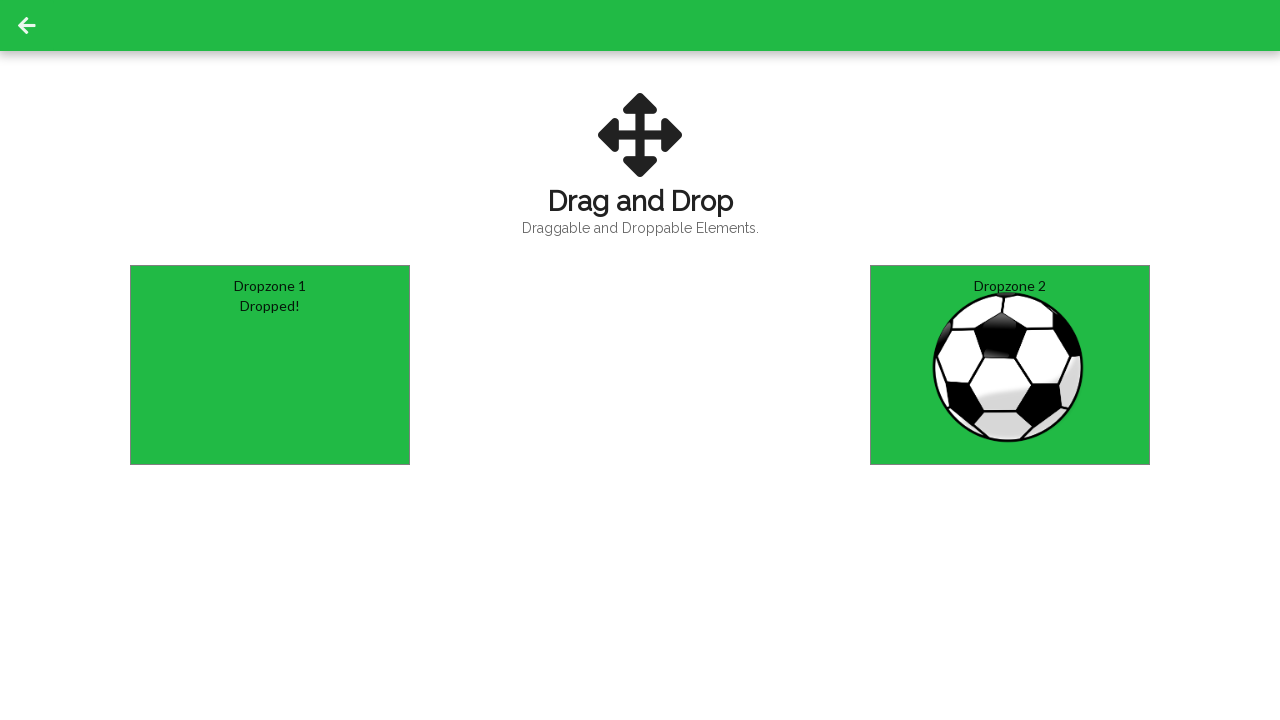

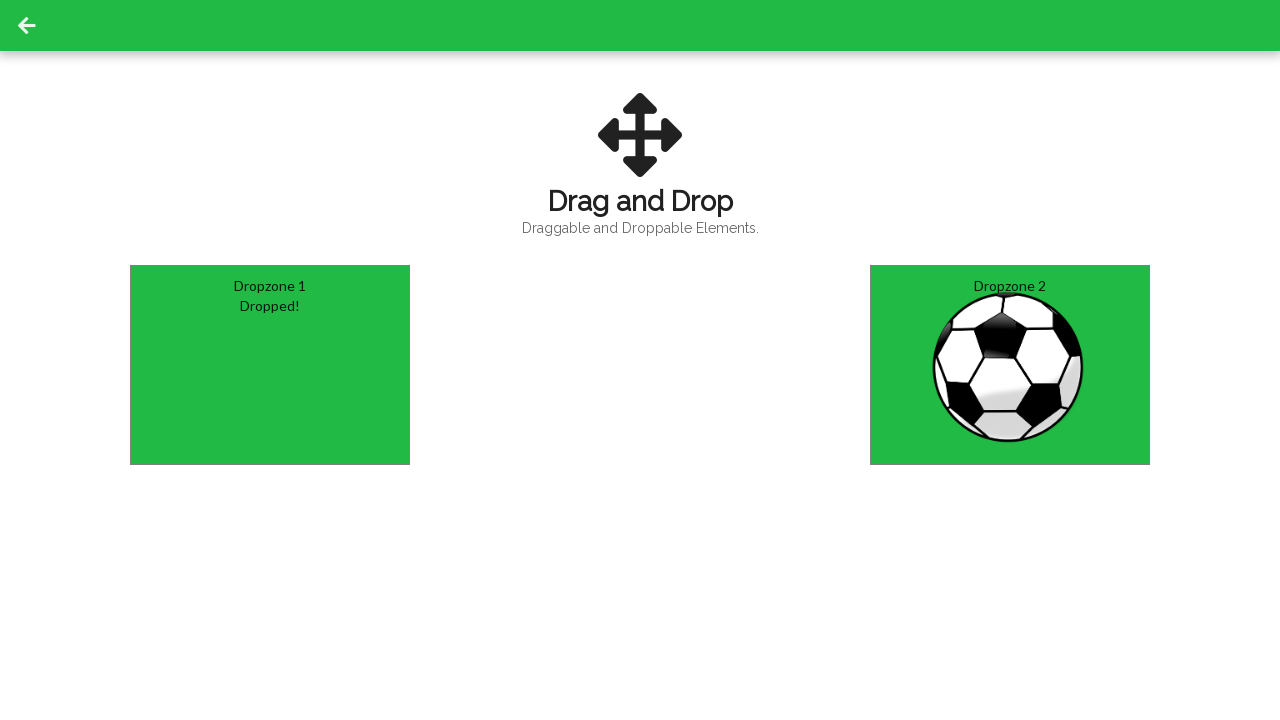